Tests a mathematical form by reading two numbers, calculating their sum, selecting the result from a dropdown, and submitting the form

Starting URL: http://suninjuly.github.io/selects1.html

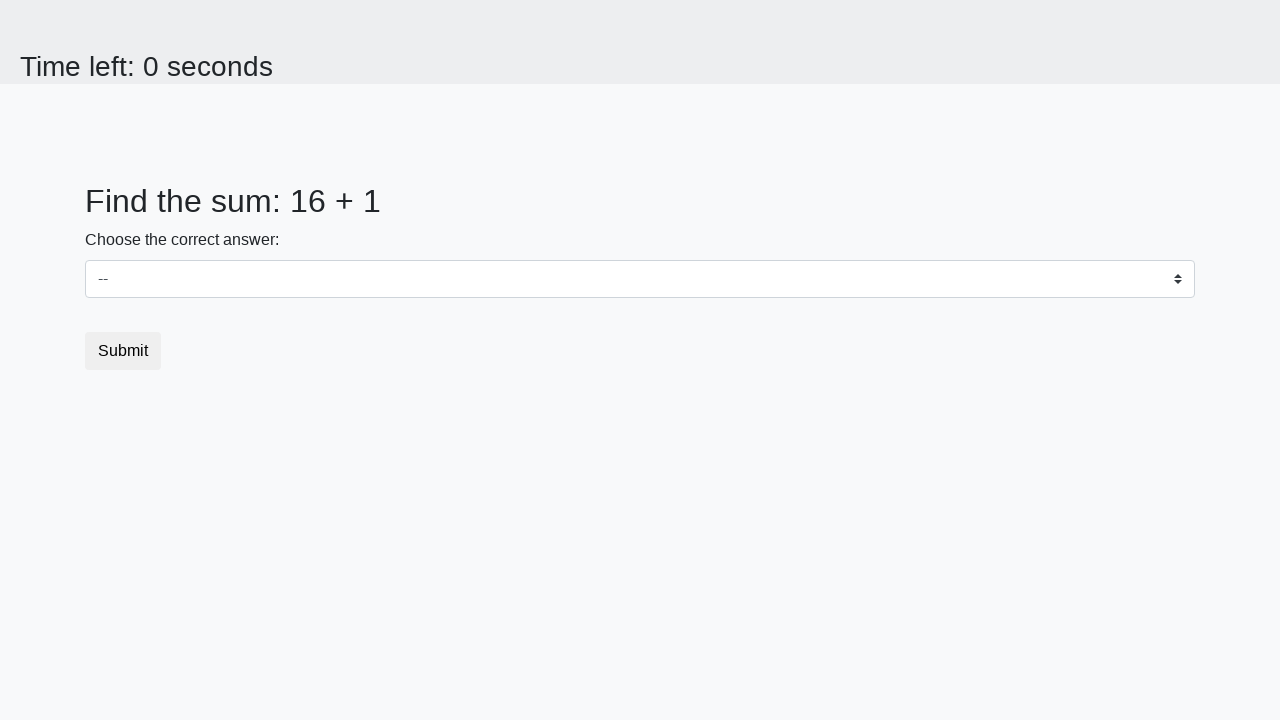

Retrieved first number from the page
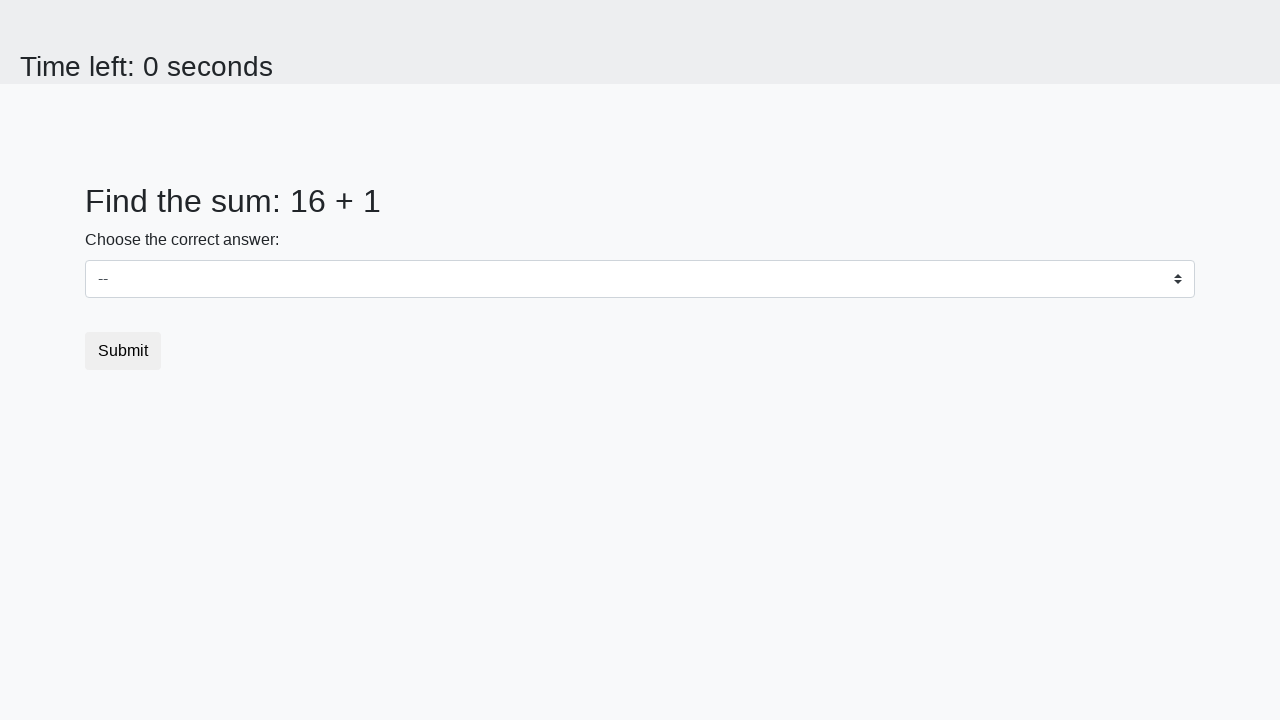

Retrieved second number from the page
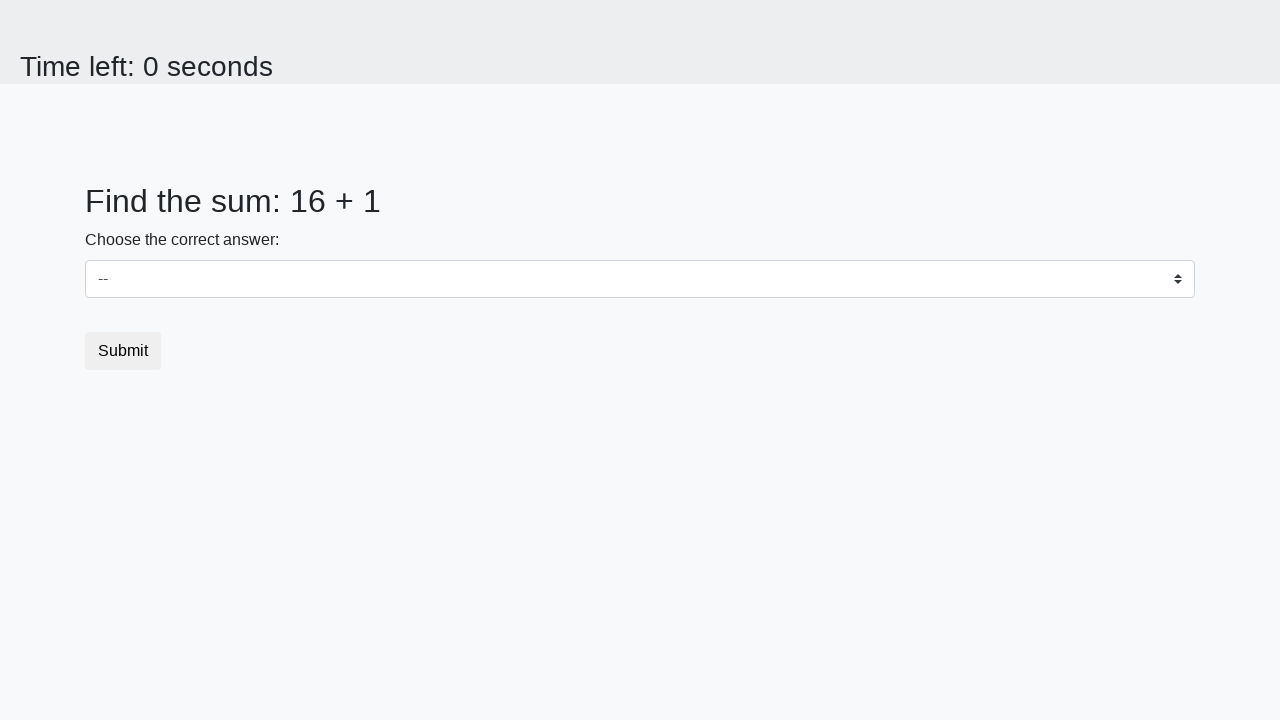

Calculated sum of 16 + 1 = 17
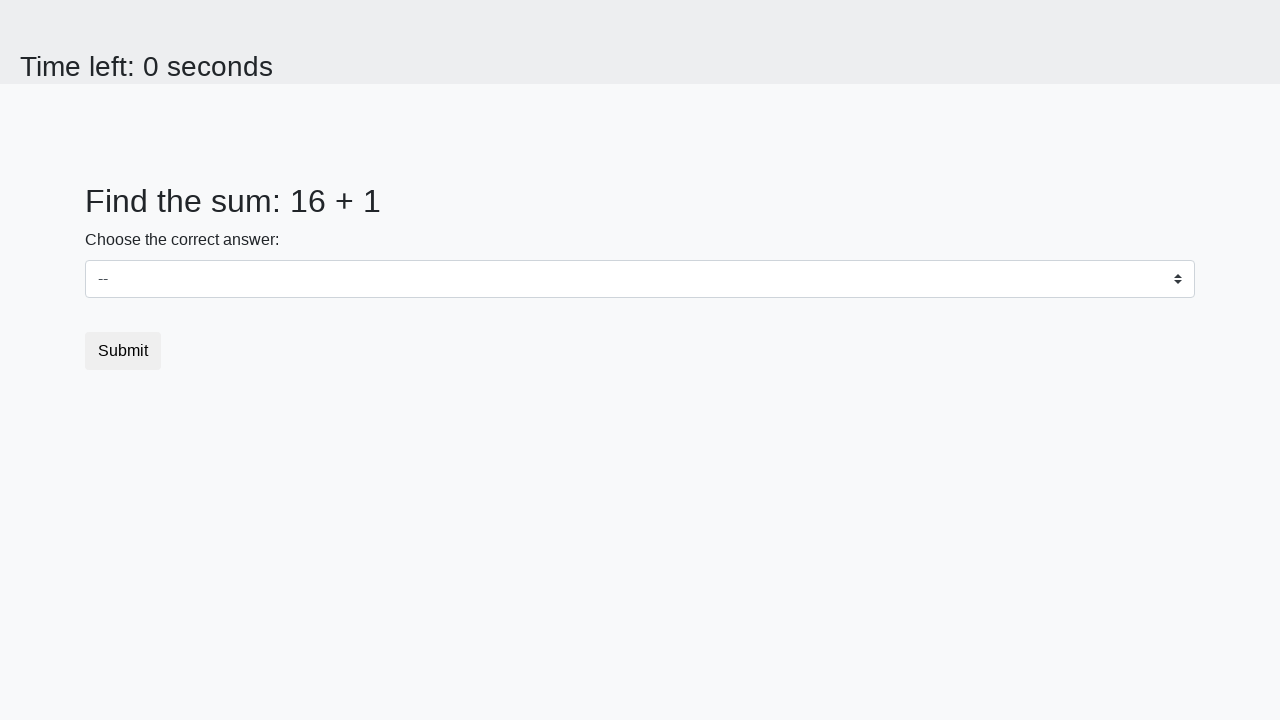

Selected result 17 from dropdown on select
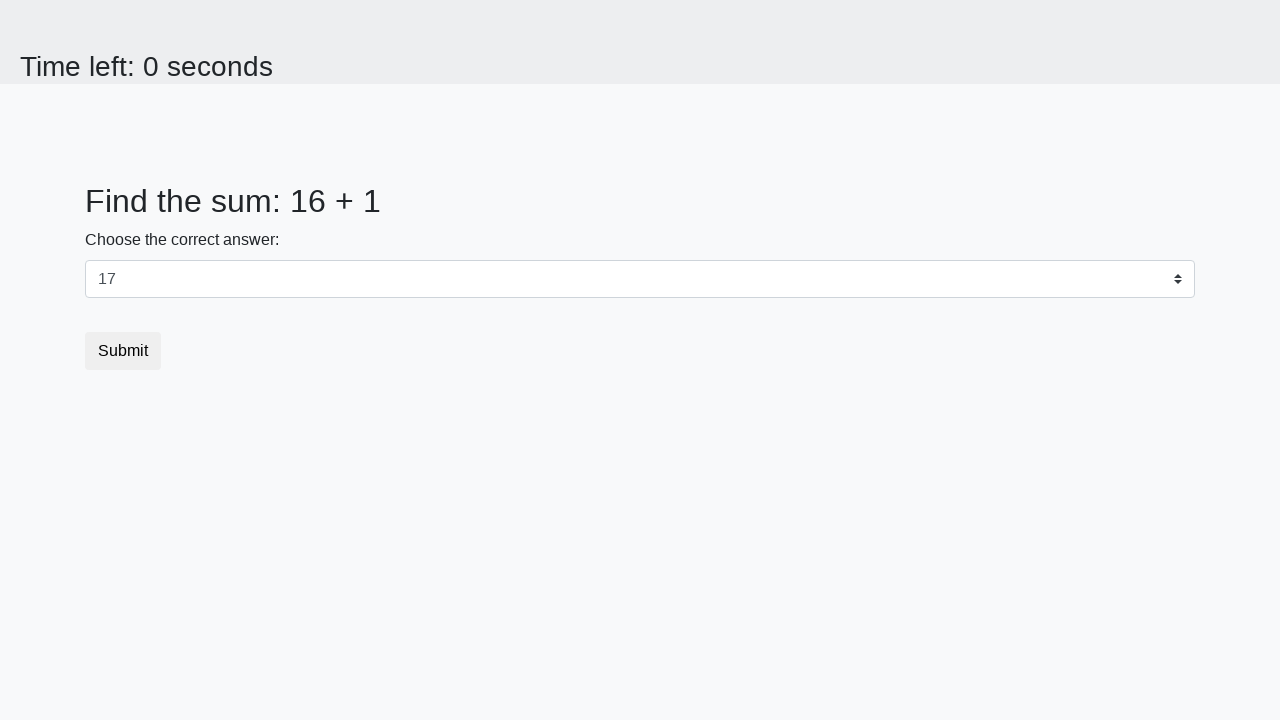

Clicked submit button to submit the form at (123, 351) on button
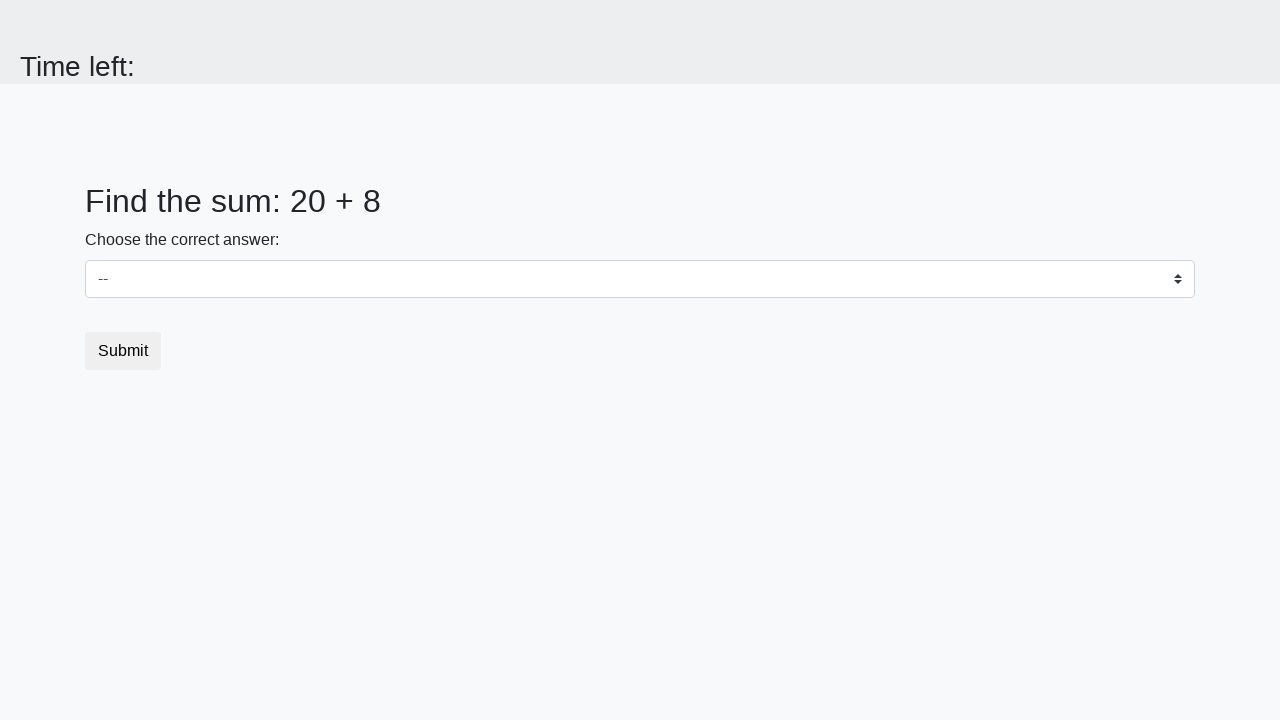

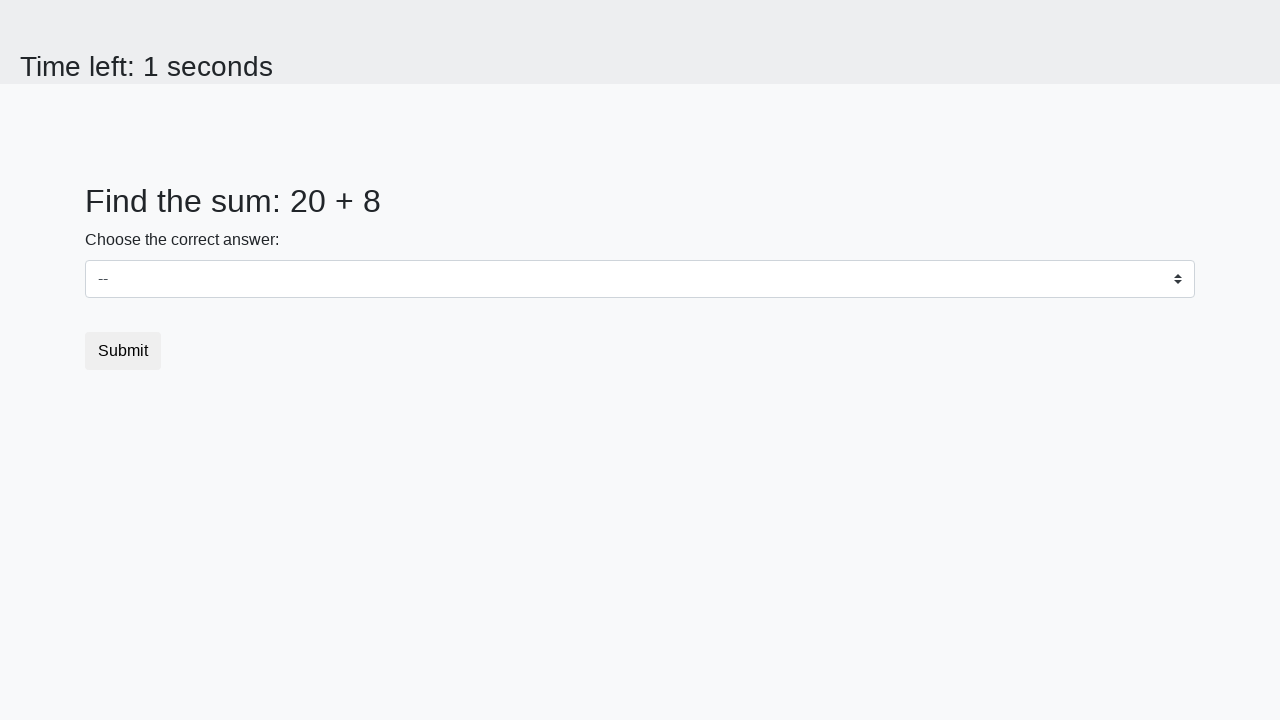